Tests clearing the complete state of all items by checking and unchecking toggle-all

Starting URL: https://demo.playwright.dev/todomvc

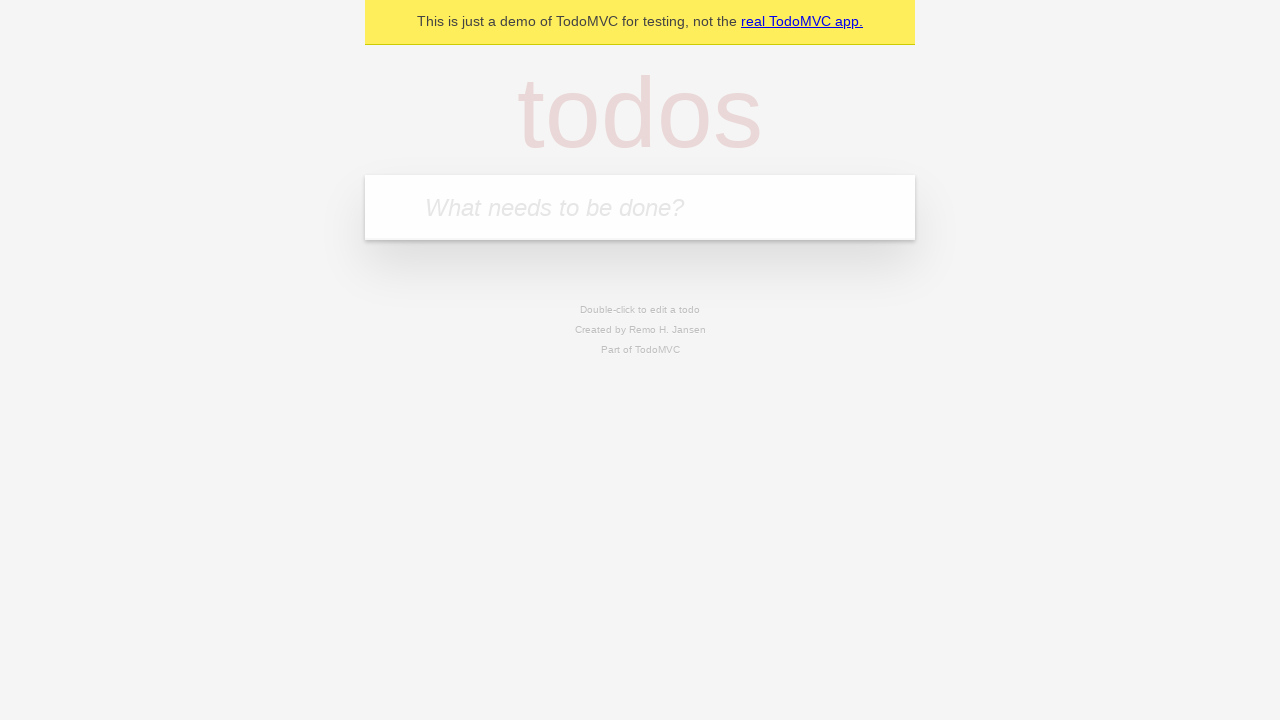

Filled todo input with 'buy some cheese' on internal:attr=[placeholder="What needs to be done?"i]
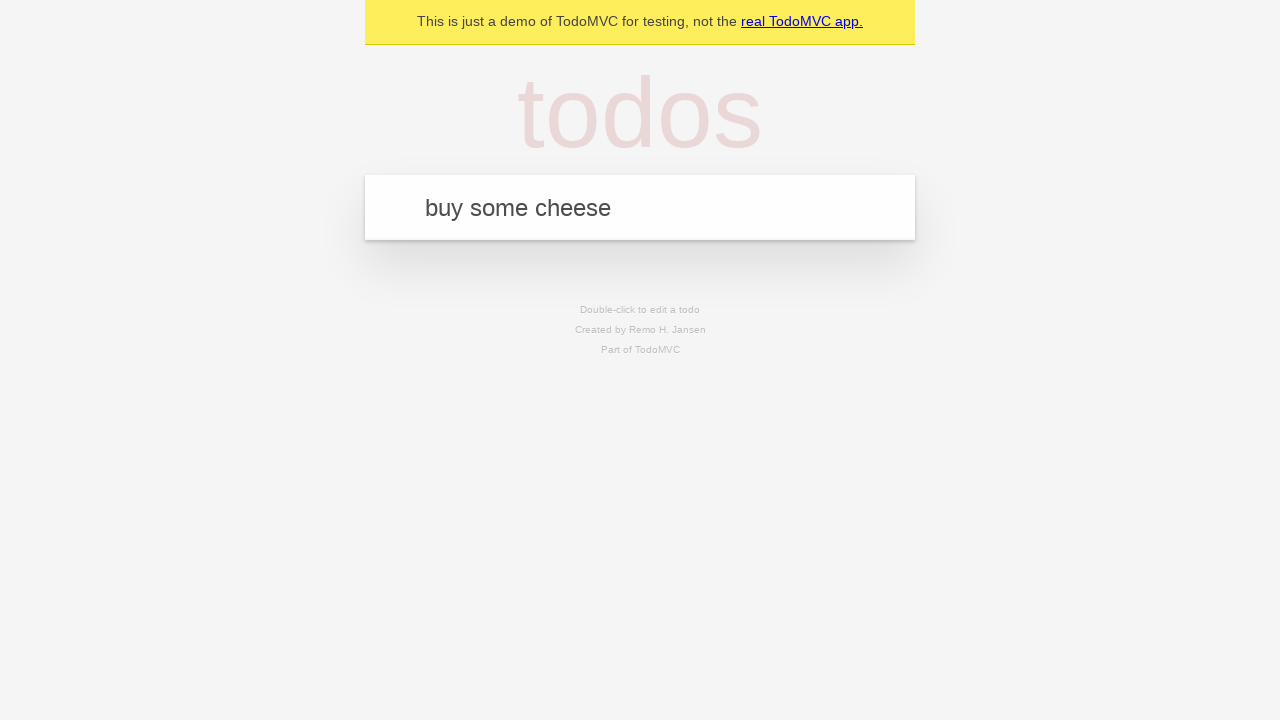

Pressed Enter to create todo 'buy some cheese' on internal:attr=[placeholder="What needs to be done?"i]
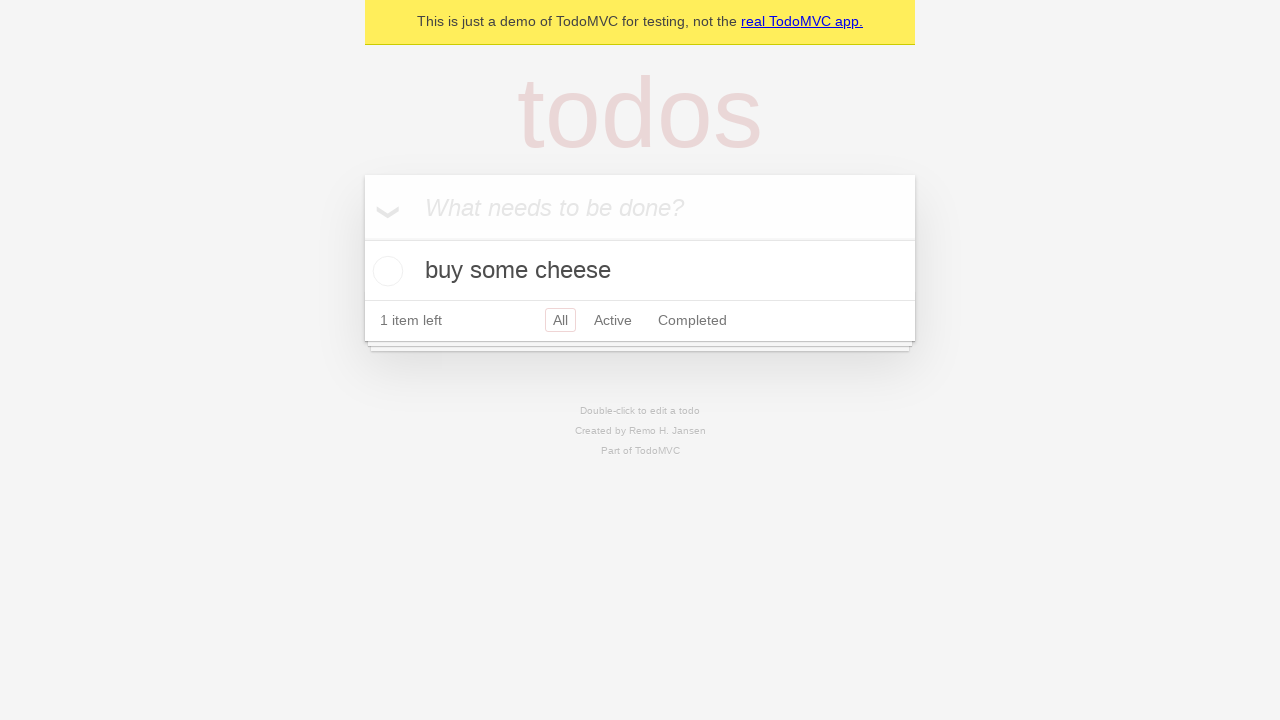

Filled todo input with 'feed the cat' on internal:attr=[placeholder="What needs to be done?"i]
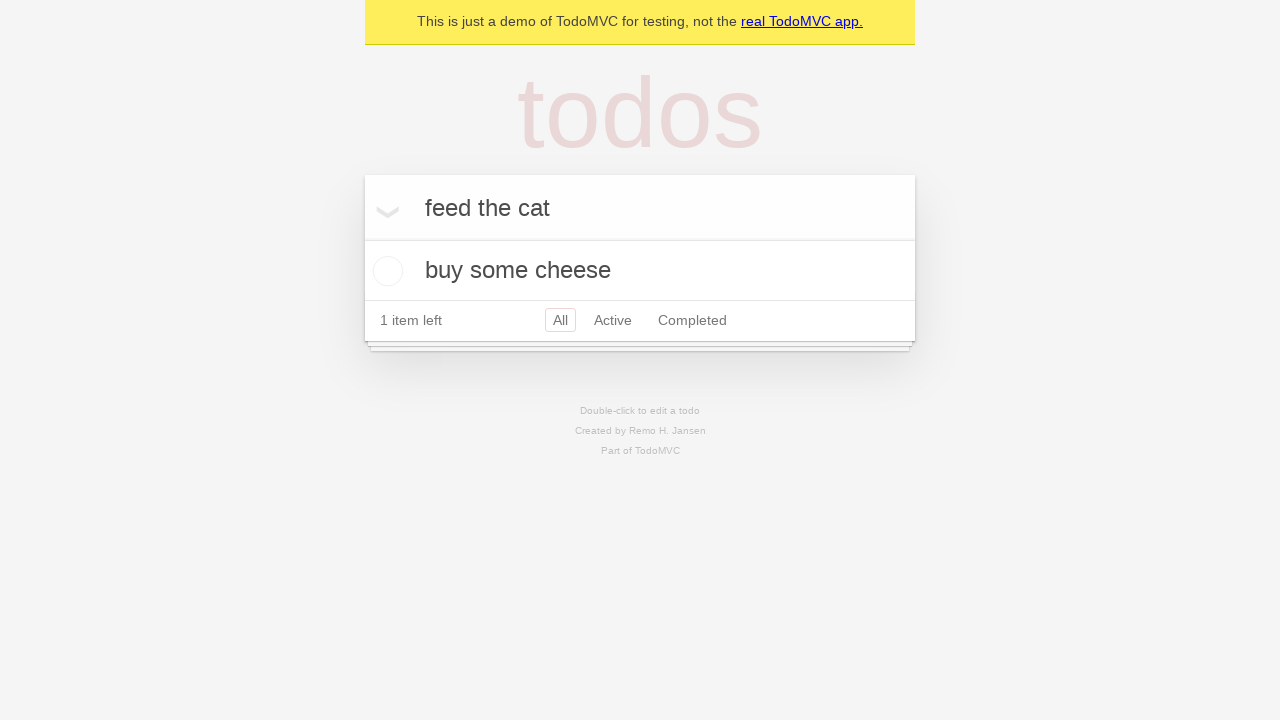

Pressed Enter to create todo 'feed the cat' on internal:attr=[placeholder="What needs to be done?"i]
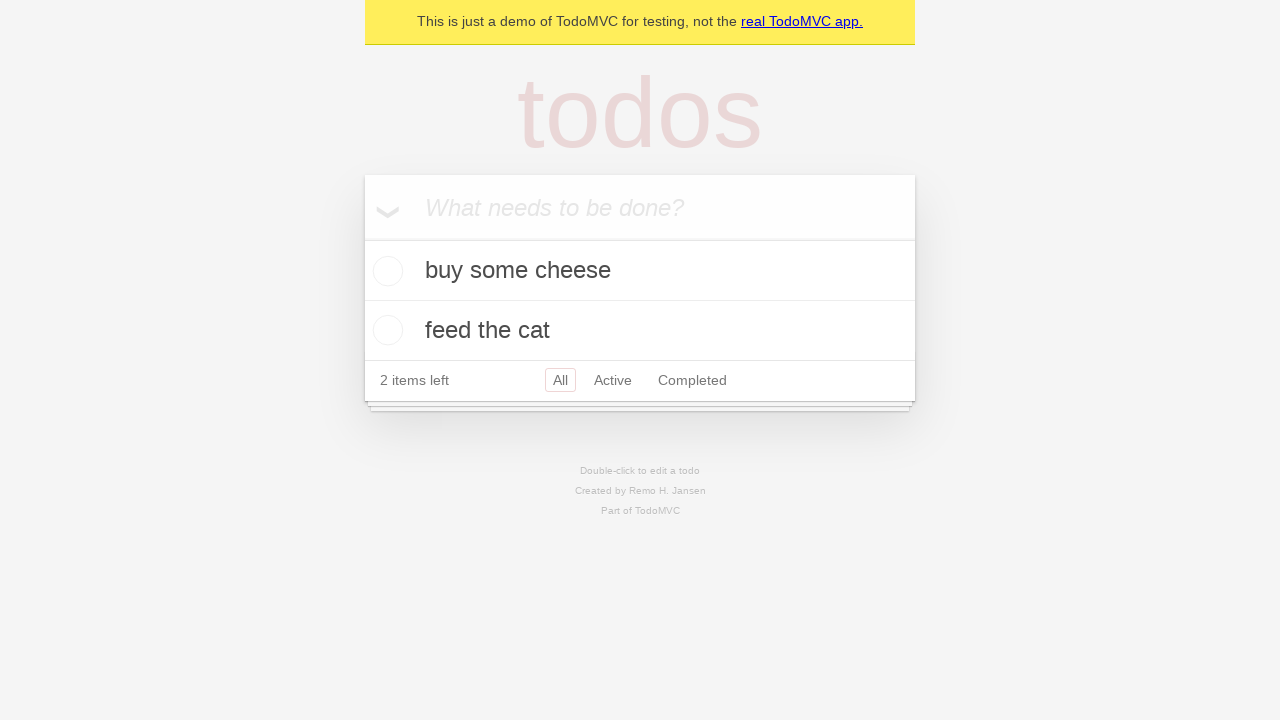

Filled todo input with 'book a doctors appointment' on internal:attr=[placeholder="What needs to be done?"i]
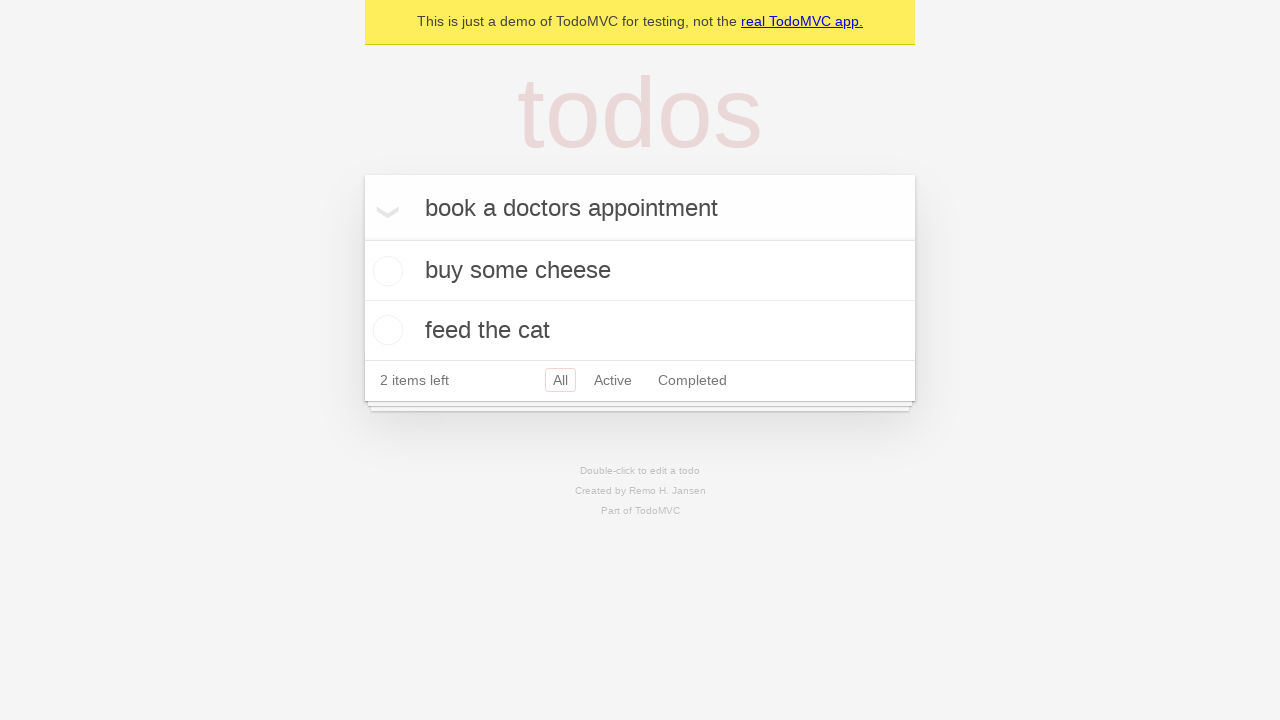

Pressed Enter to create todo 'book a doctors appointment' on internal:attr=[placeholder="What needs to be done?"i]
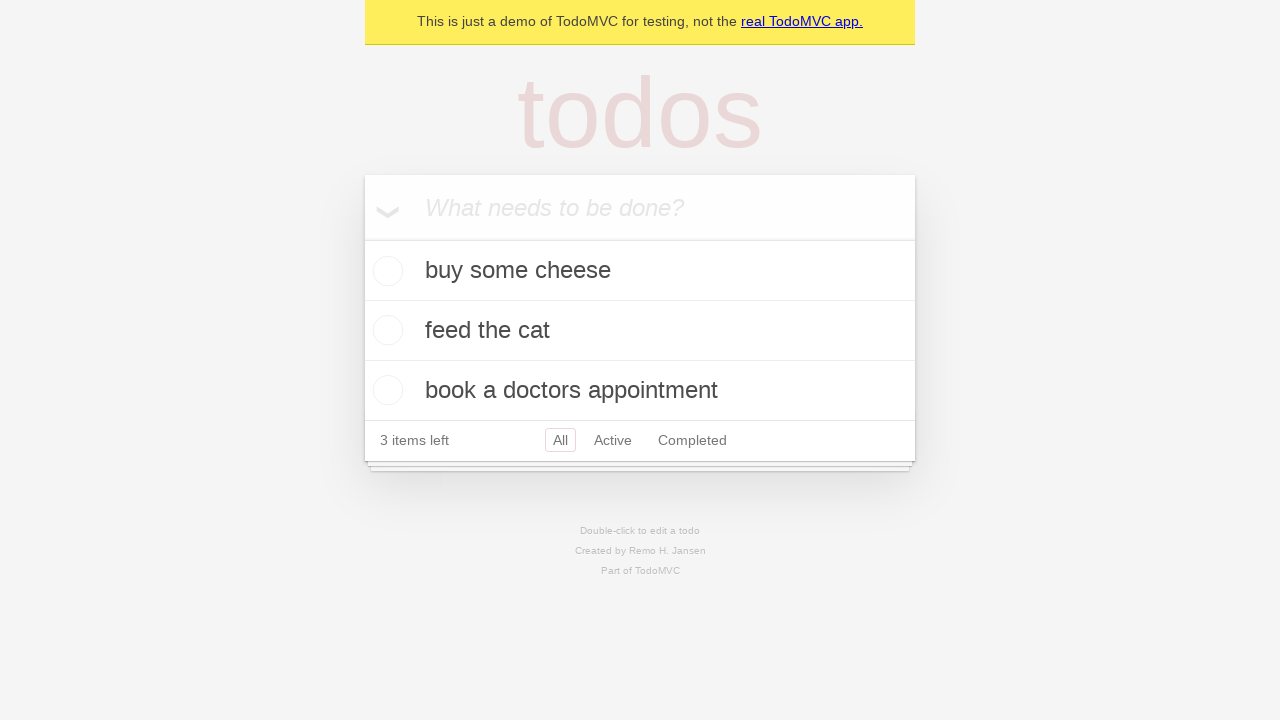

Checked toggle-all to mark all items as complete at (362, 238) on internal:label="Mark all as complete"i
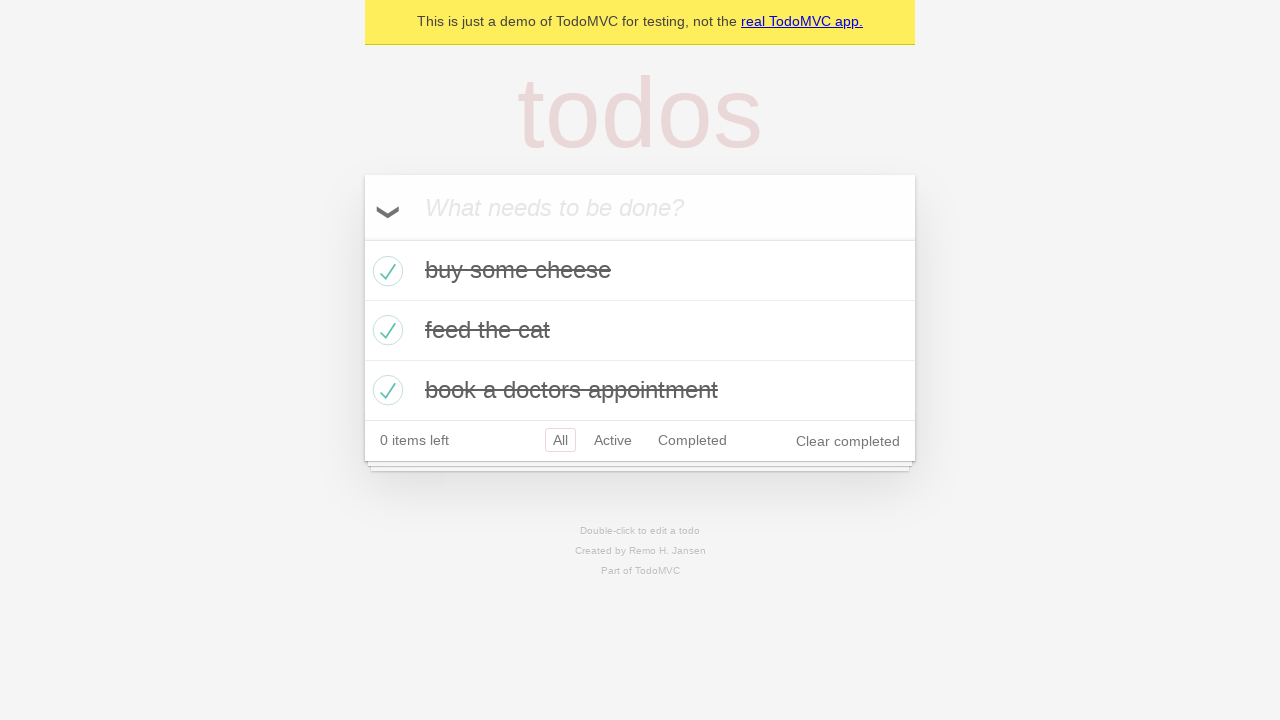

Unchecked toggle-all to clear complete state of all items at (362, 238) on internal:label="Mark all as complete"i
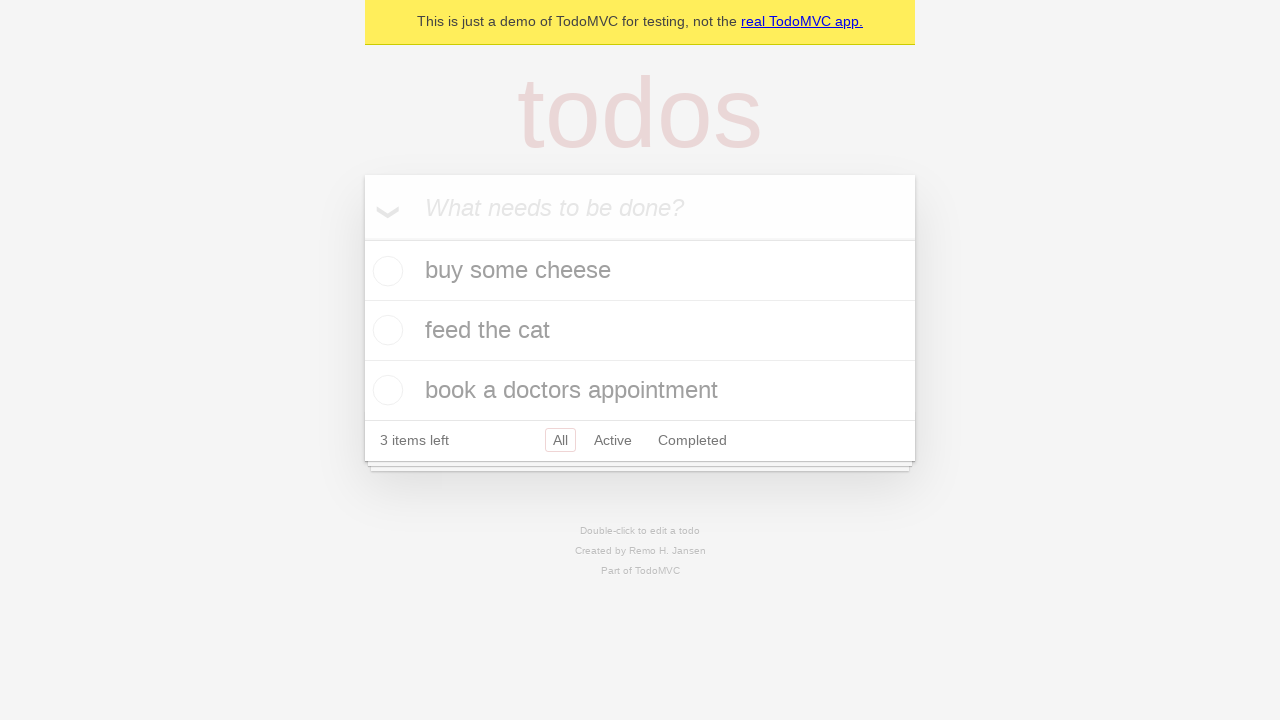

Waited for todo items to be visible after toggling state
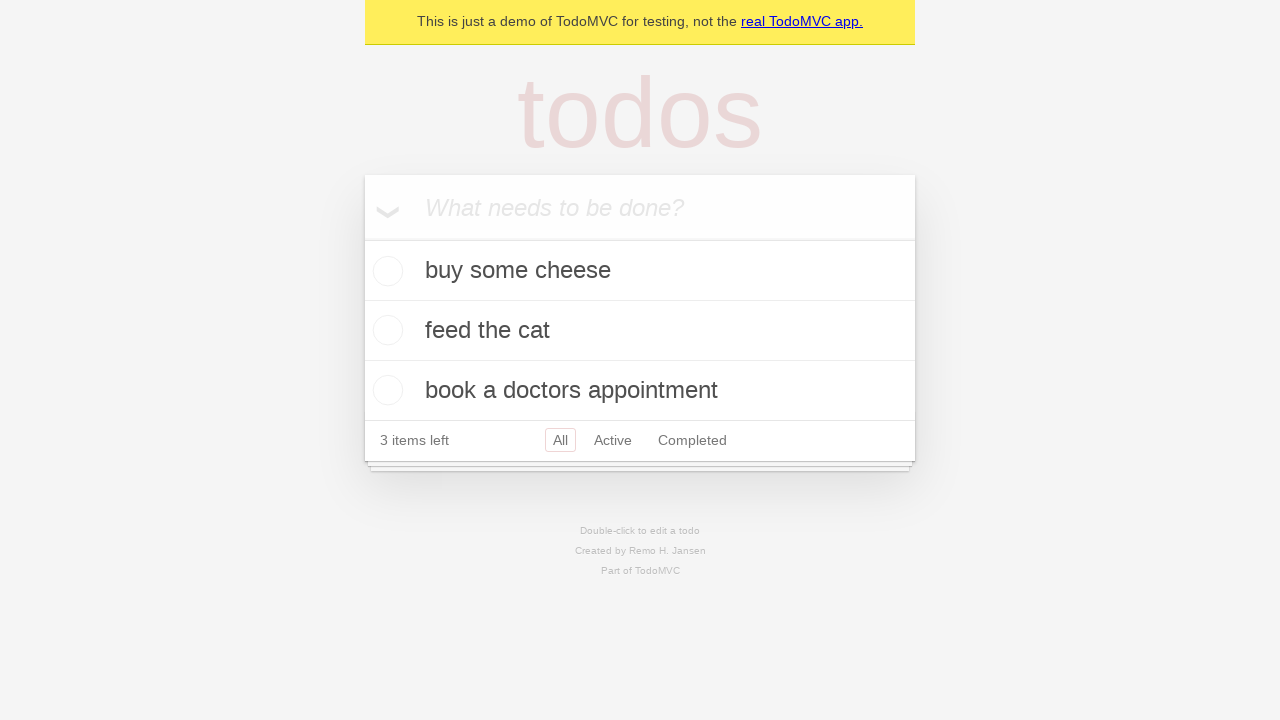

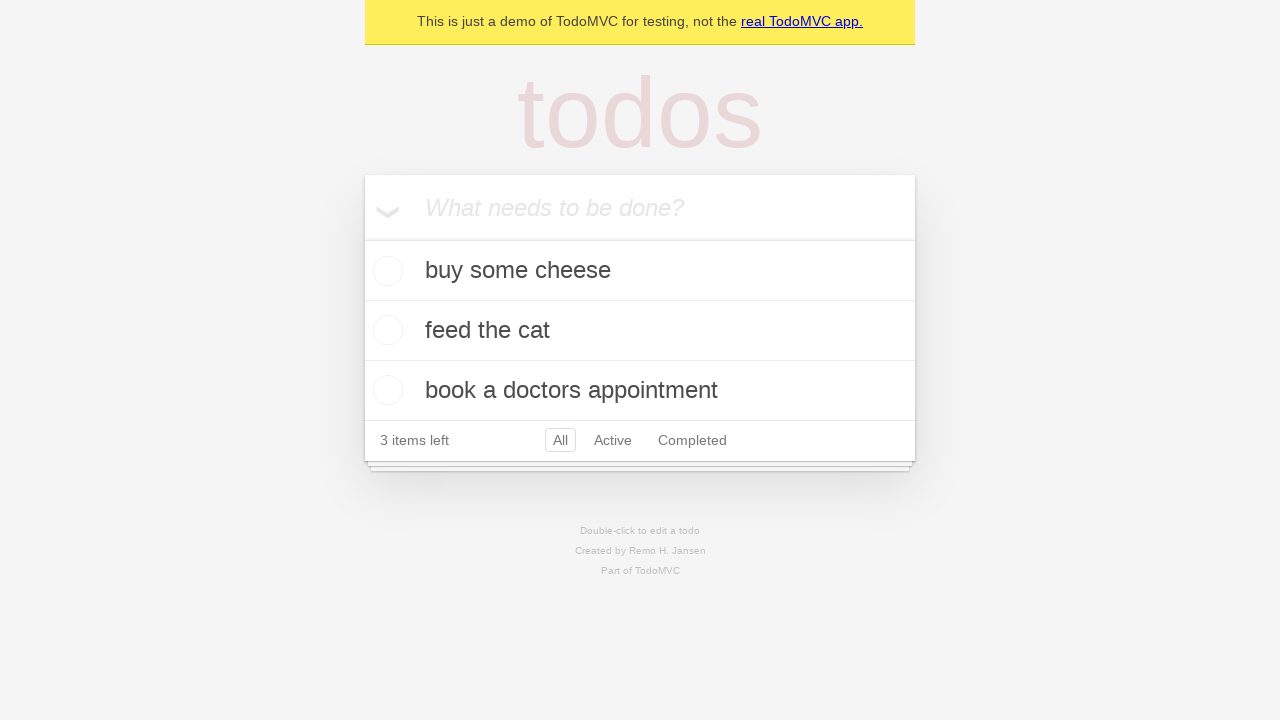